Navigates to a jobs website, clicks on the Jobs menu item, and verifies that the page heading displays "Jobs".

Starting URL: https://alchemy.hguy.co/jobs

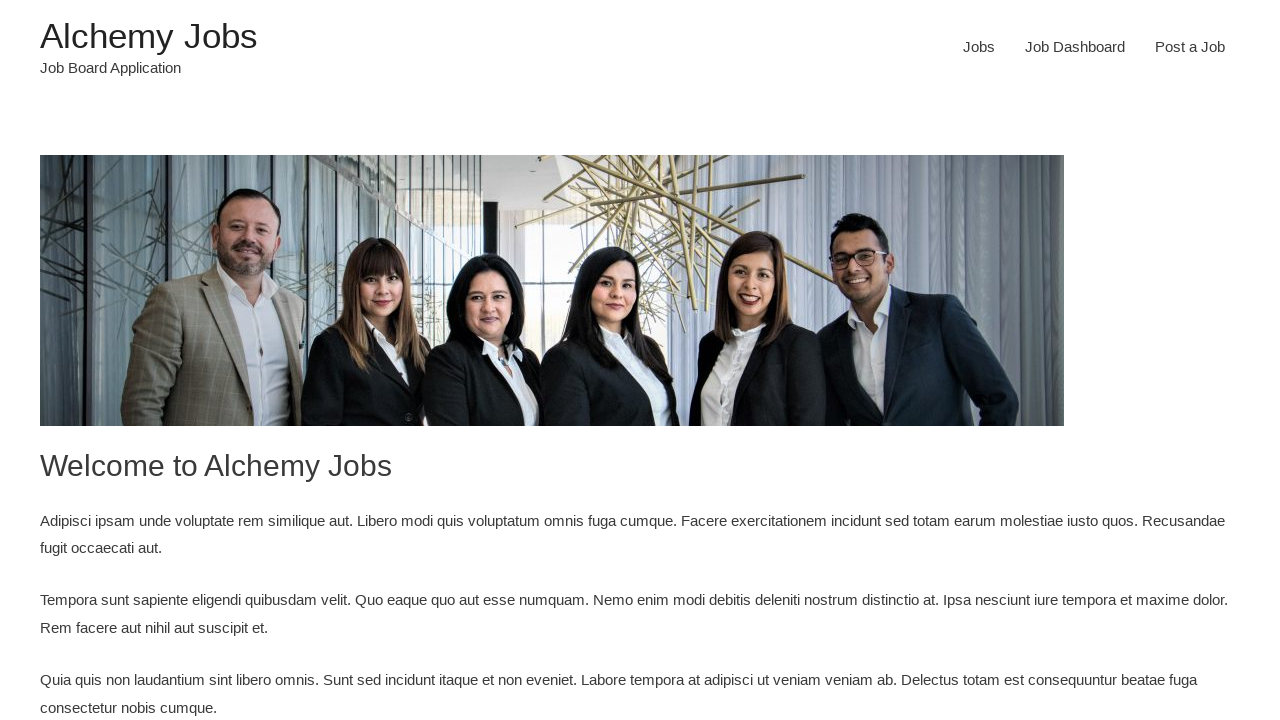

Clicked on the Jobs menu item at (979, 47) on #menu-item-24 a
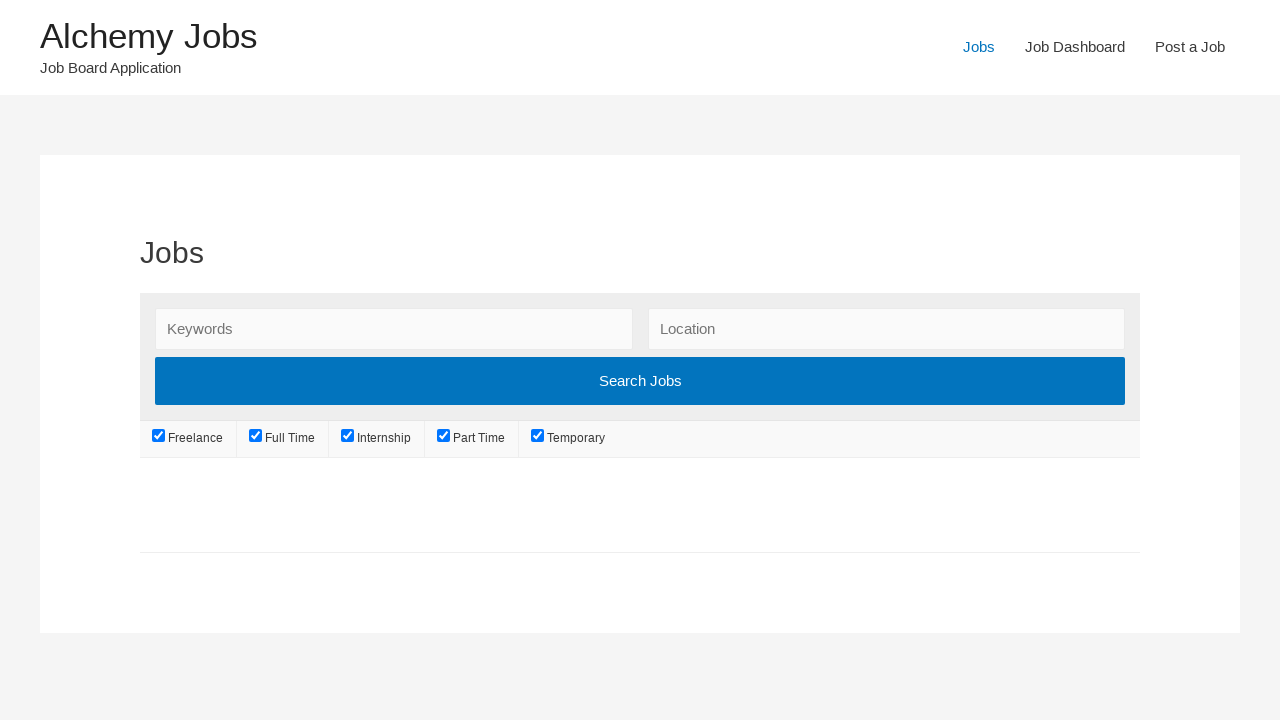

Waited for job header to load
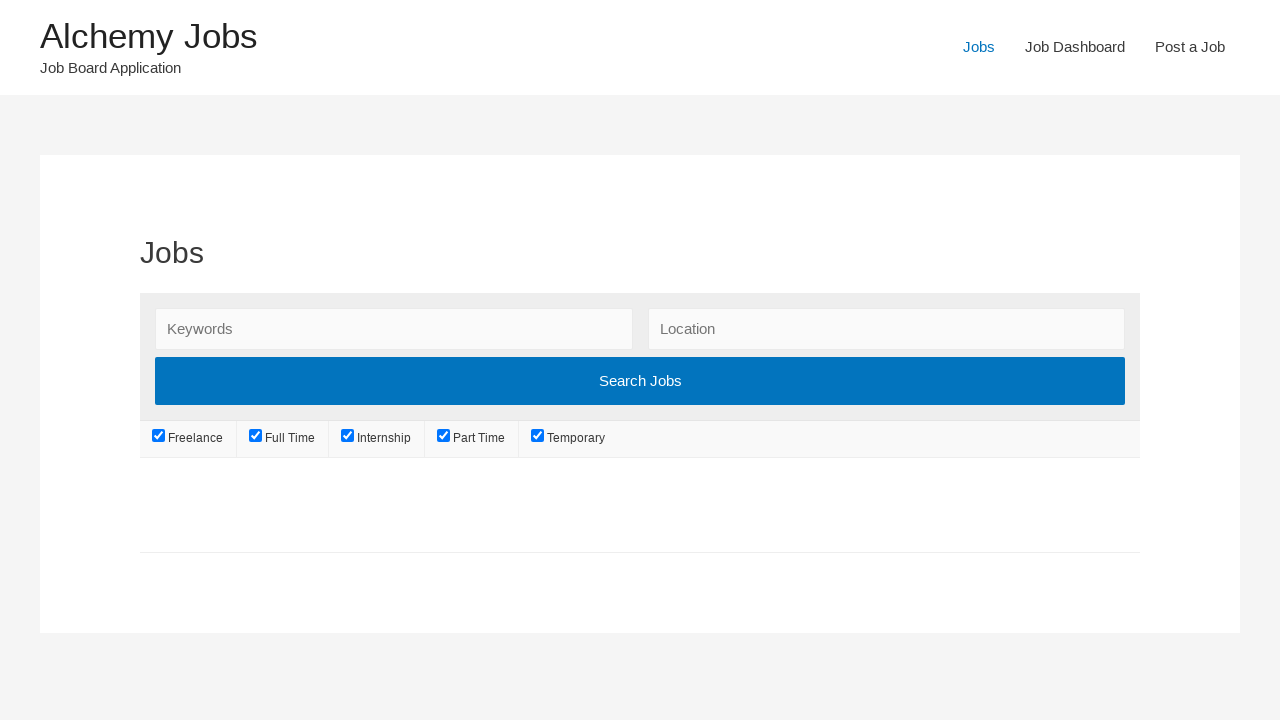

Located the job header element
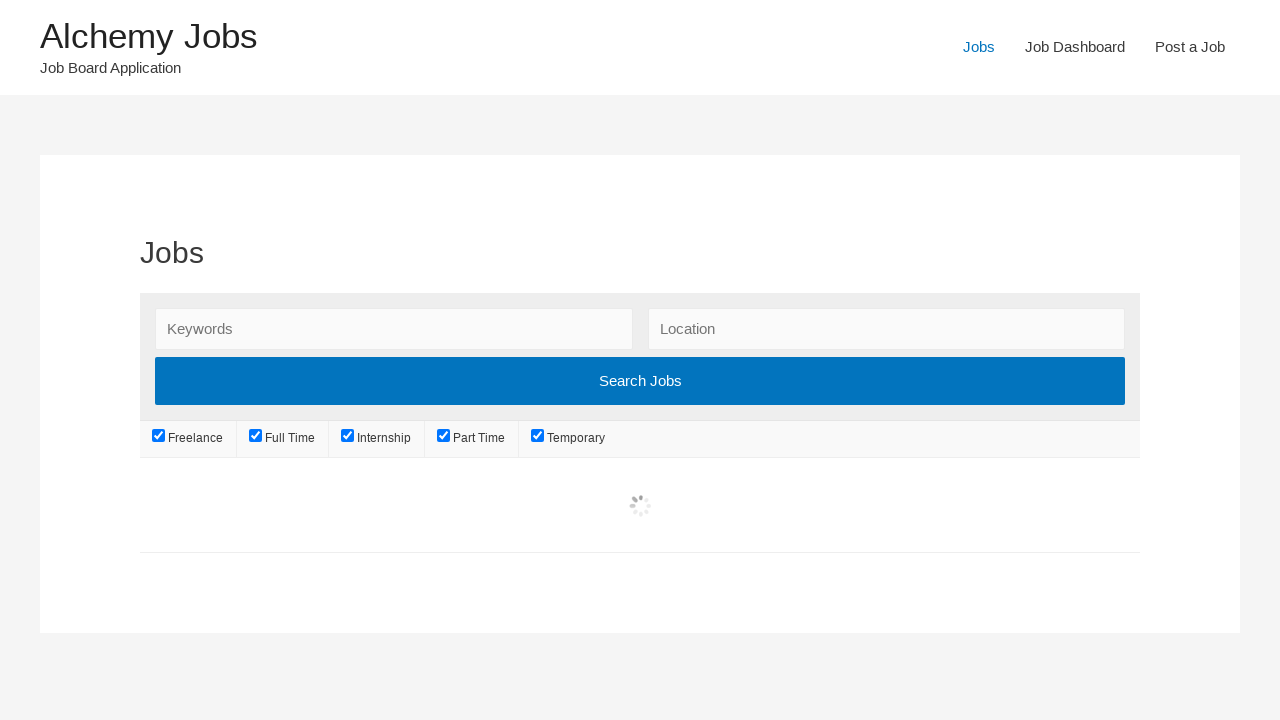

Verified that the page heading displays 'Jobs'
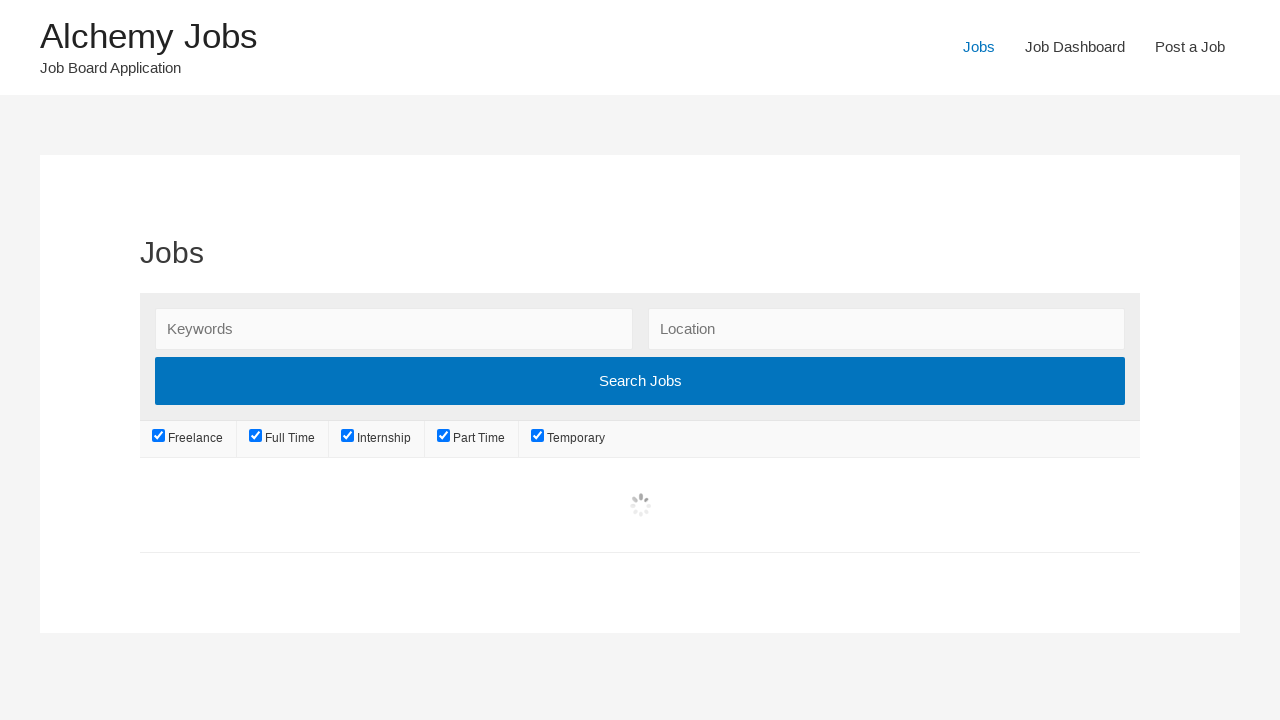

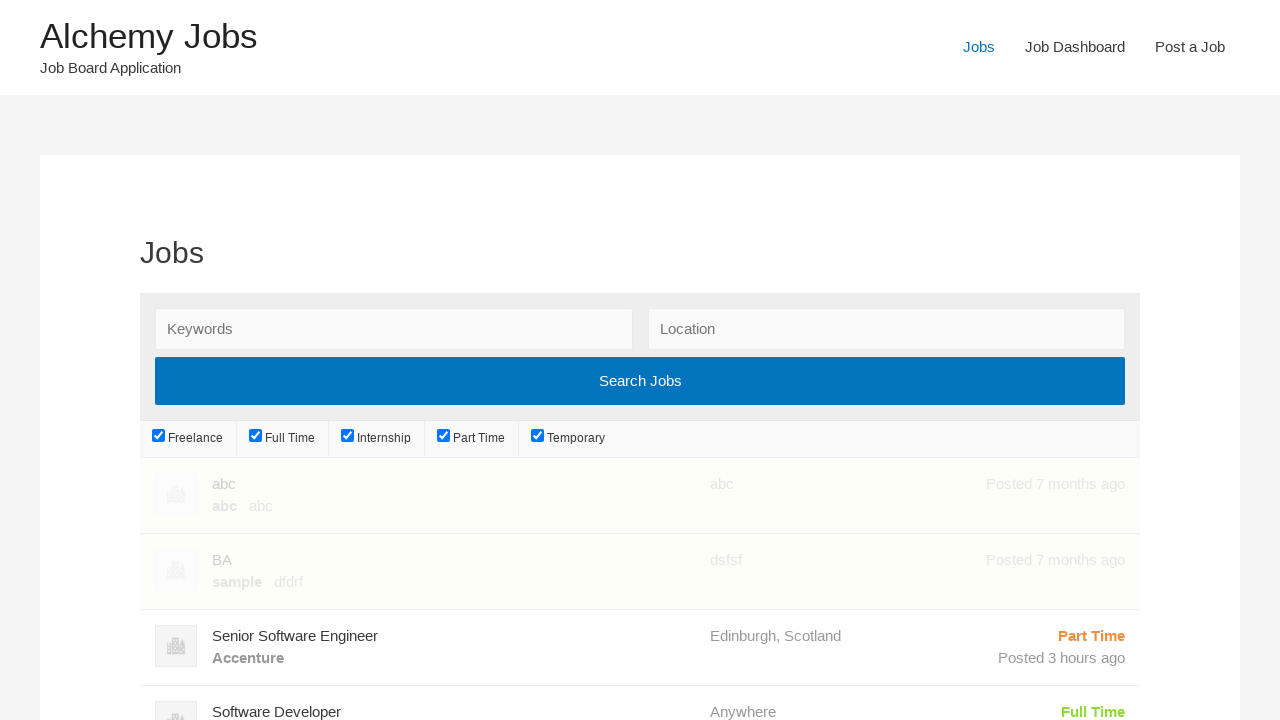